Tests drag and drop functionality on jQuery UI demo page by dragging an element and dropping it onto a target area

Starting URL: https://jqueryui.com/droppable/

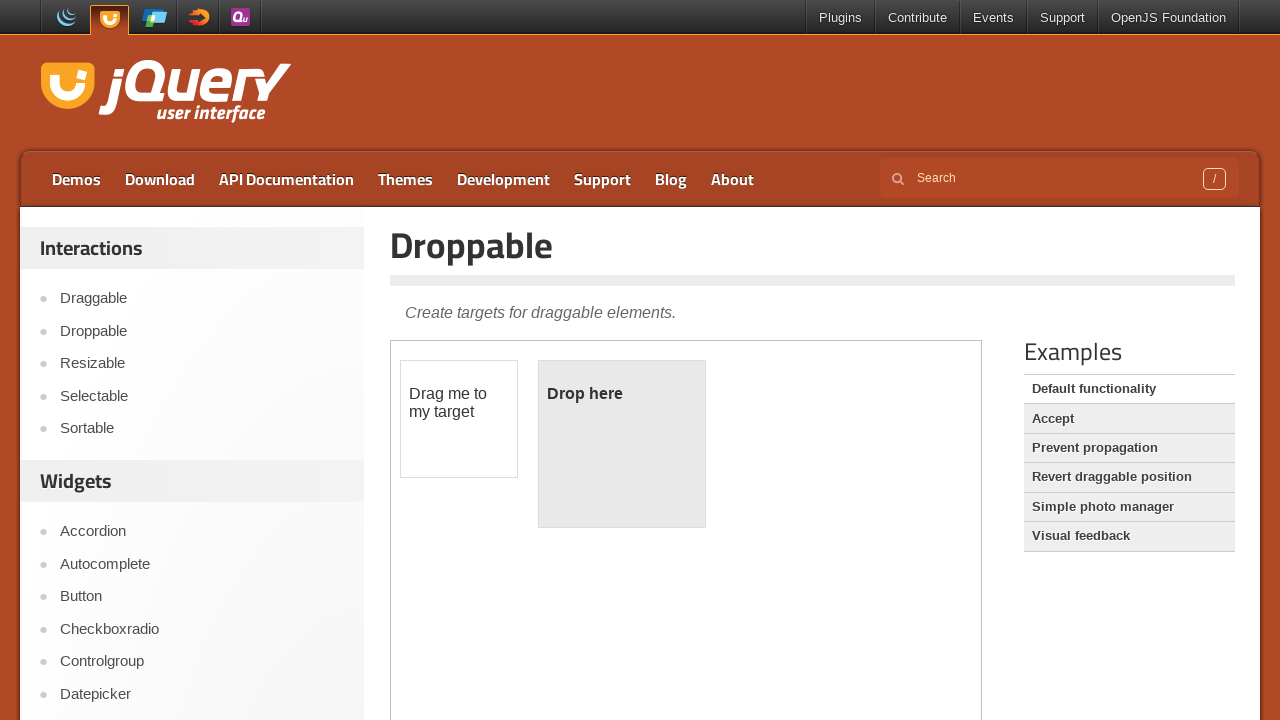

Navigated to jQuery UI droppable demo page
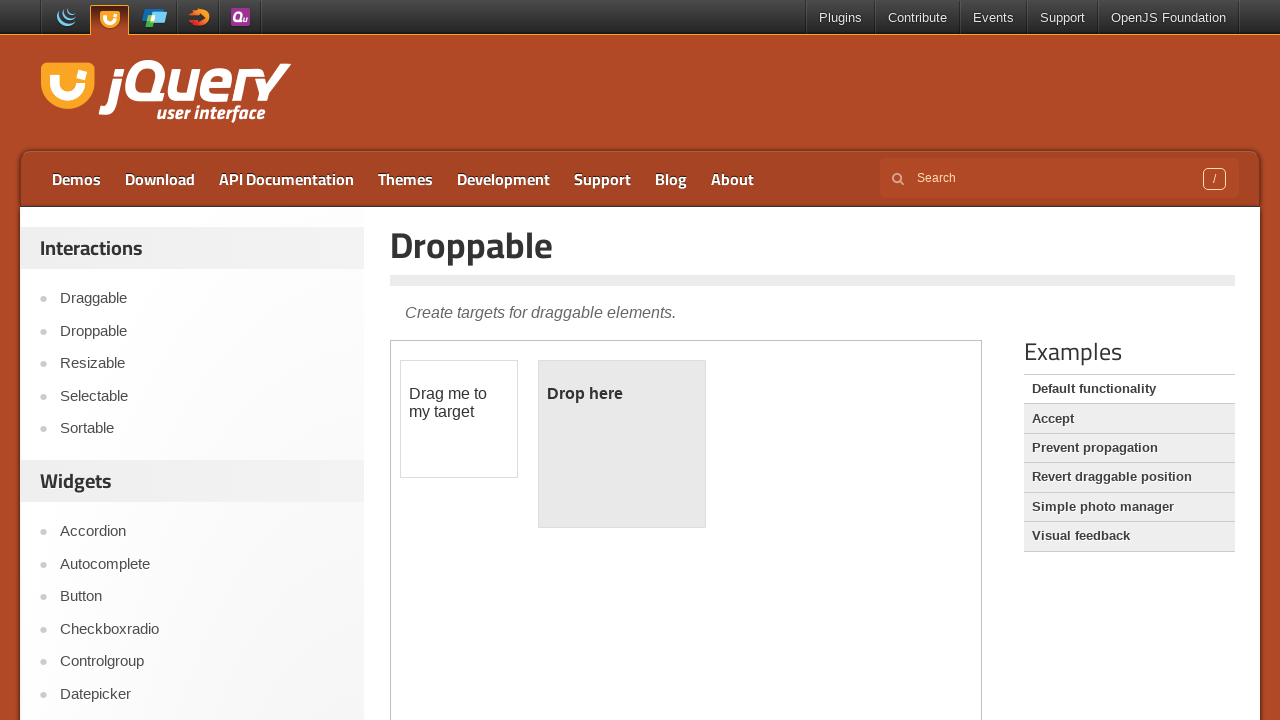

Located the iframe containing the drag and drop demo
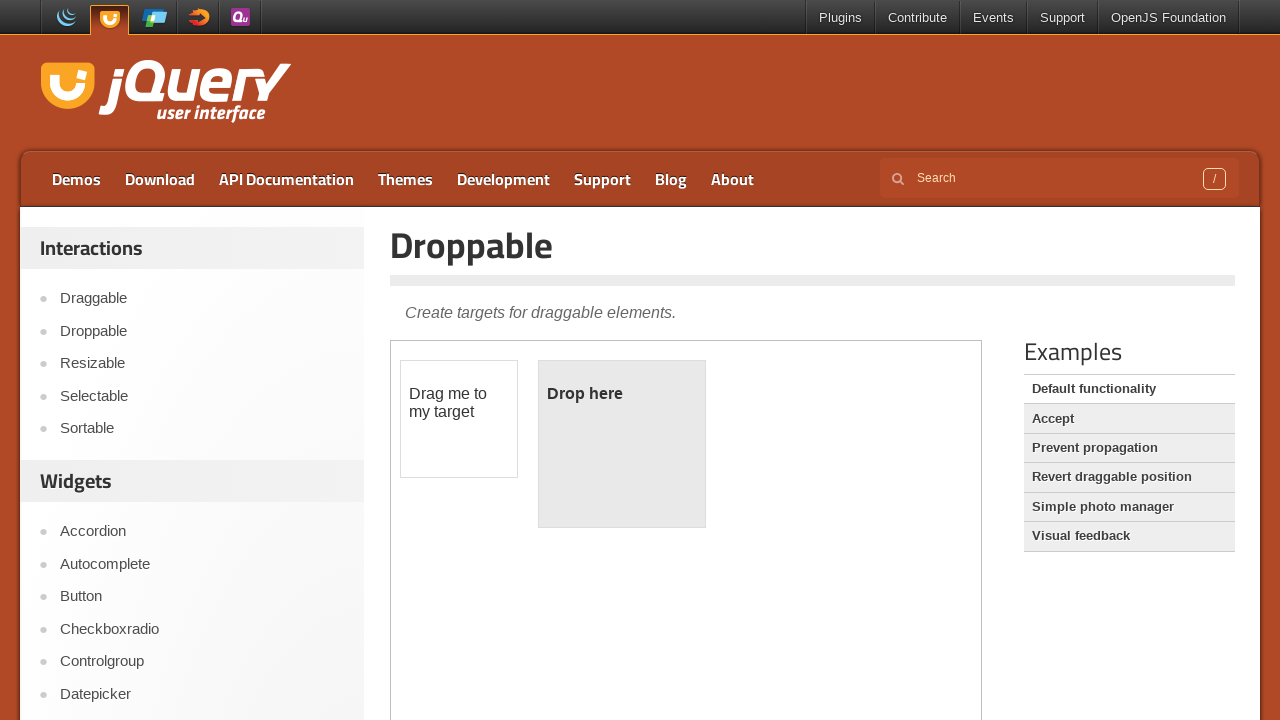

Located the draggable element
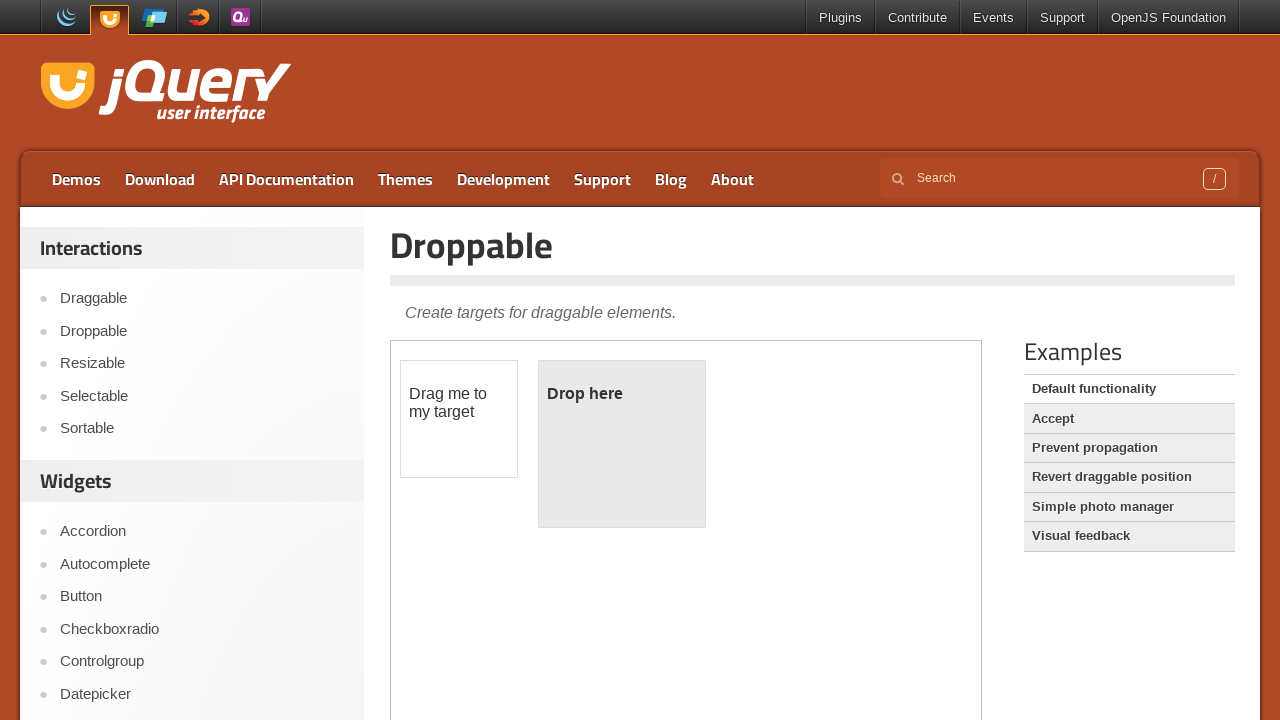

Located the droppable target area
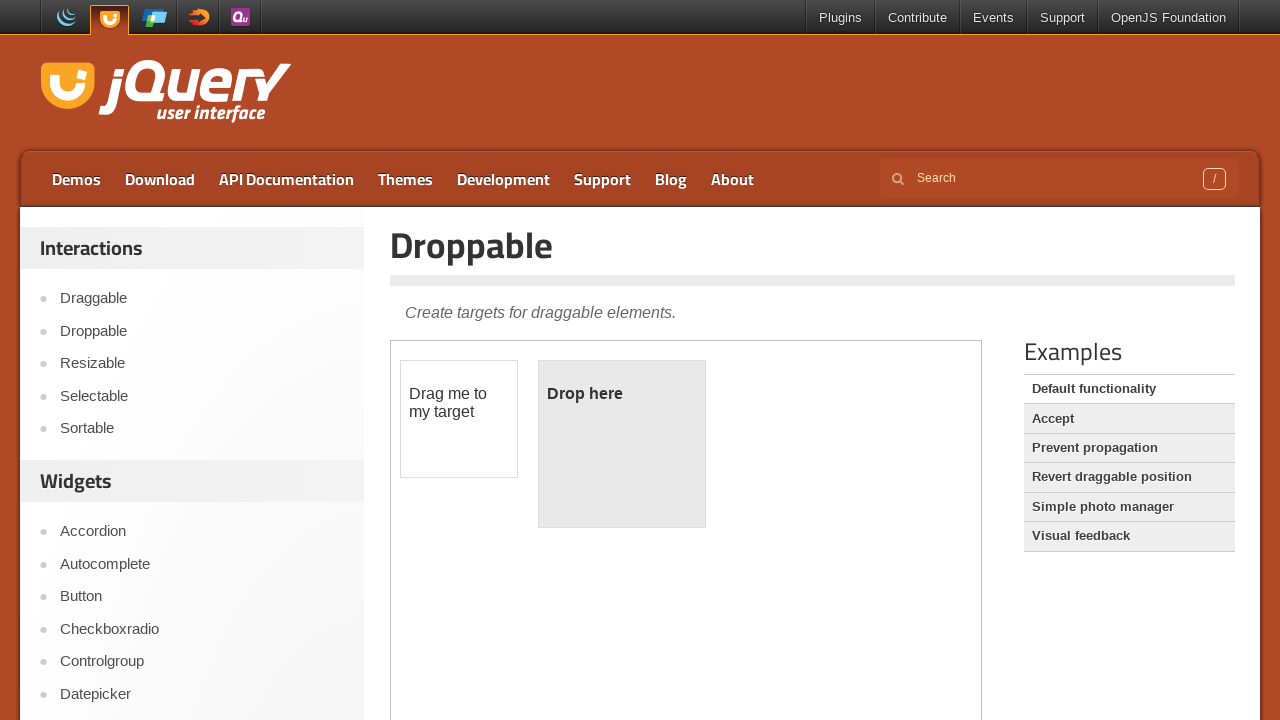

Dragged the draggable element and dropped it onto the droppable target area at (622, 444)
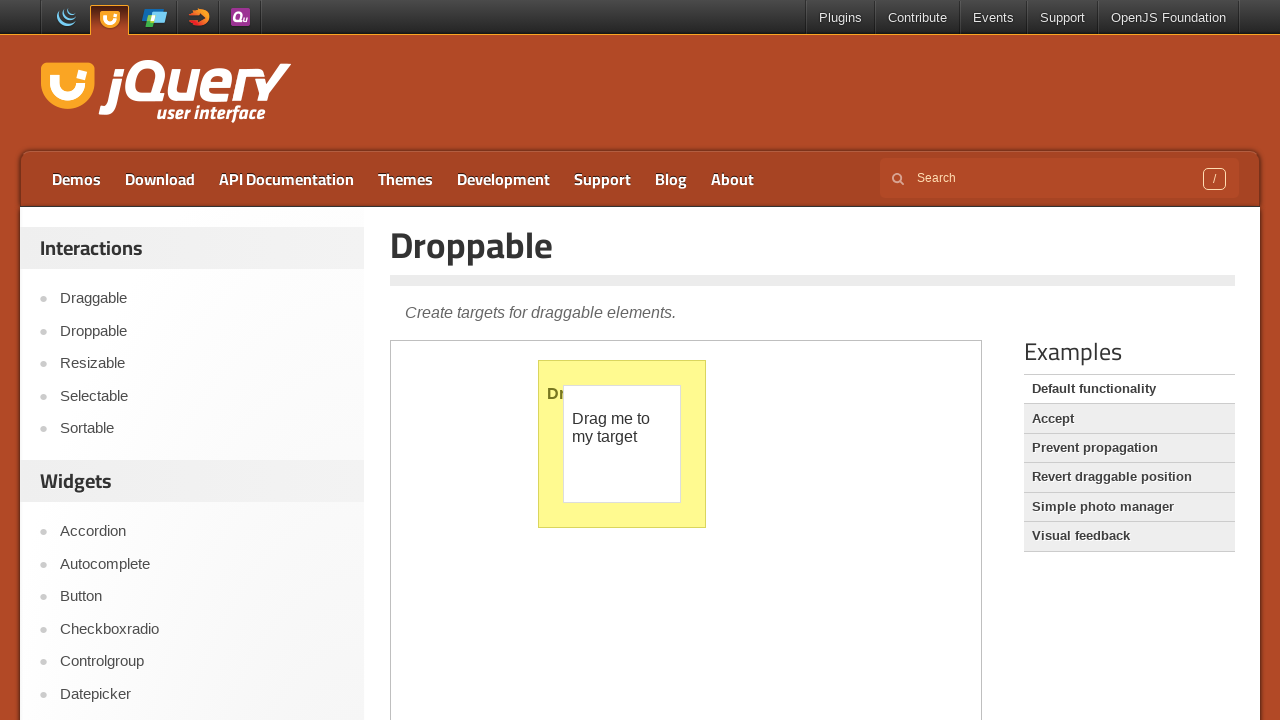

Waited 2 seconds for drag and drop operation to complete
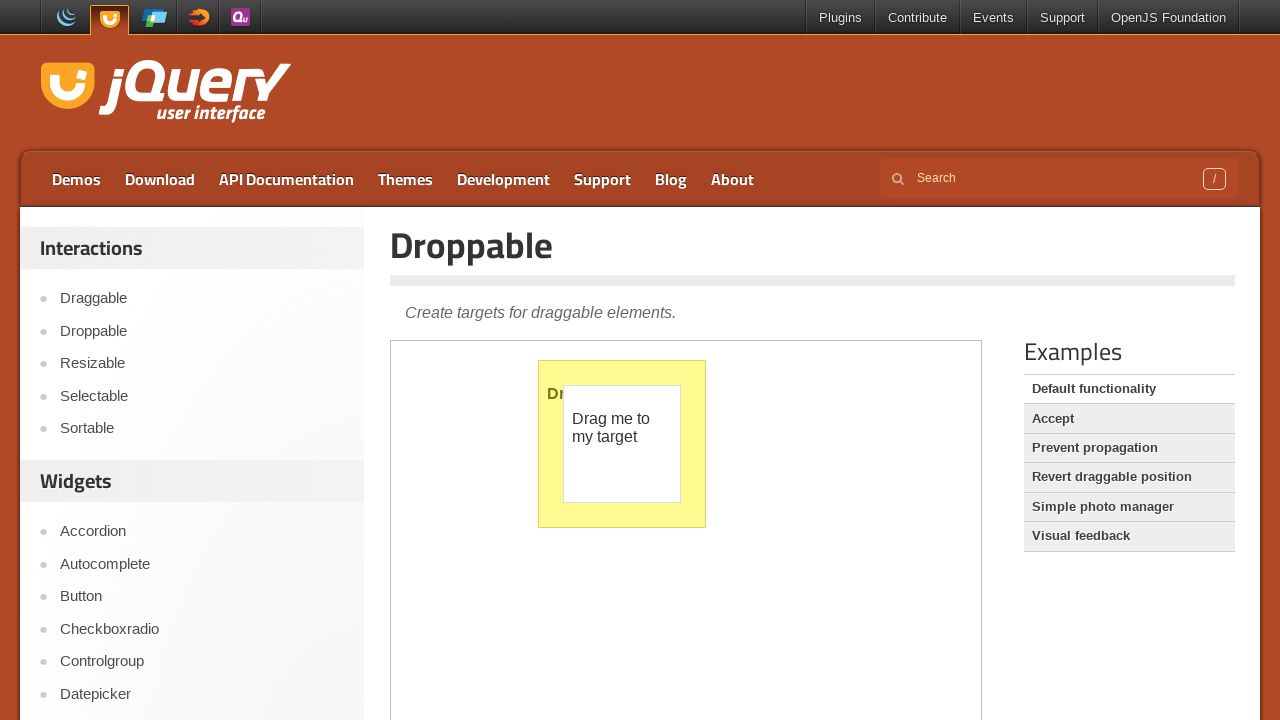

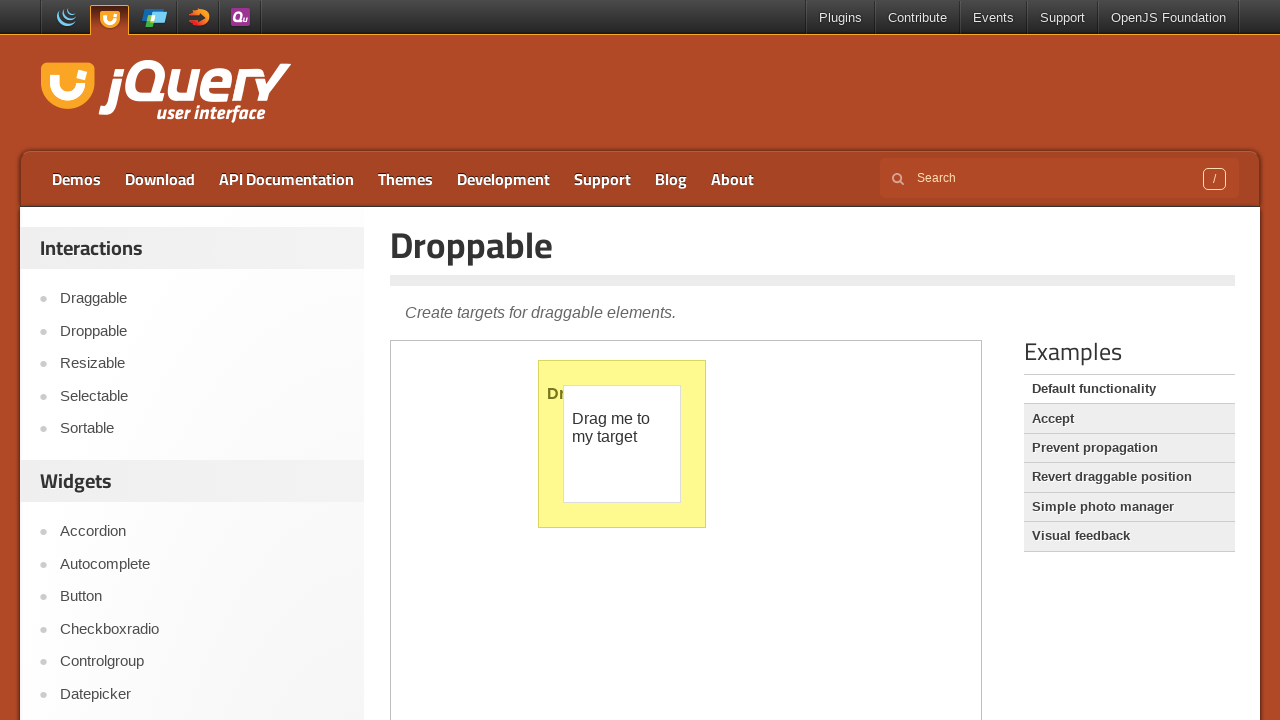